Navigates to a simple form page and clicks the submit button using find_element_by_id method

Starting URL: http://suninjuly.github.io/simple_form_find_task.html

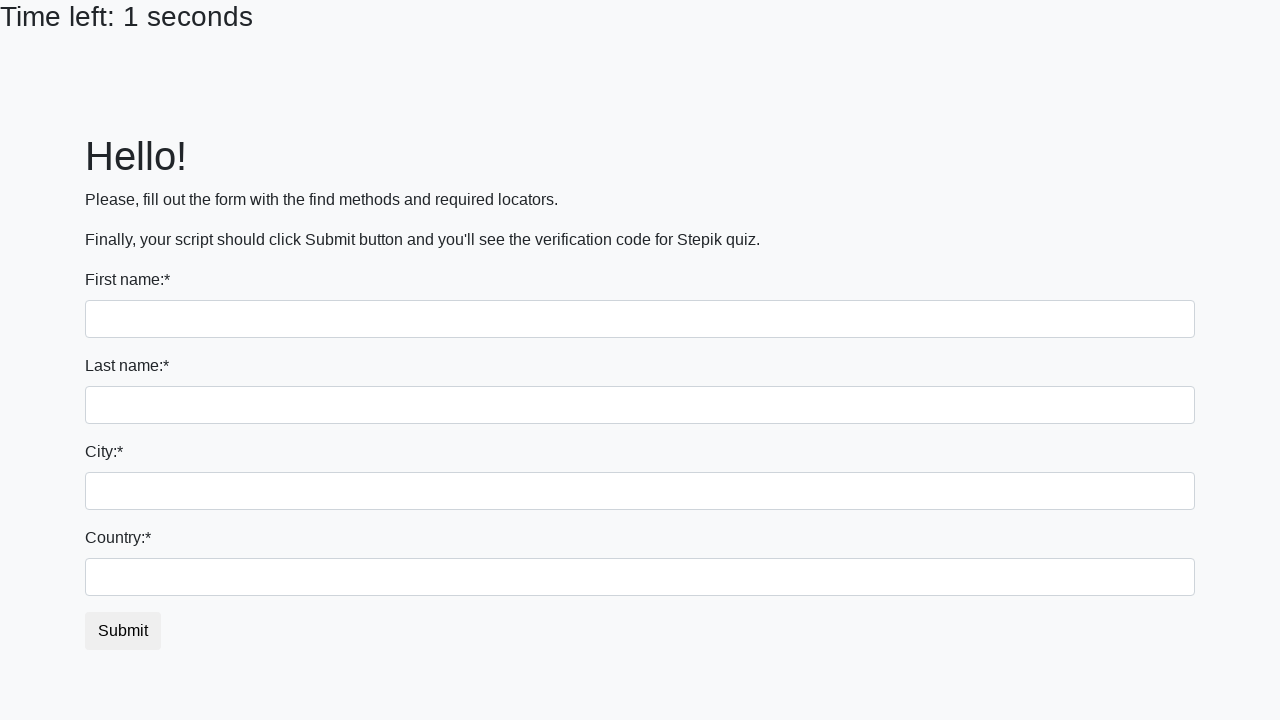

Navigated to simple form page
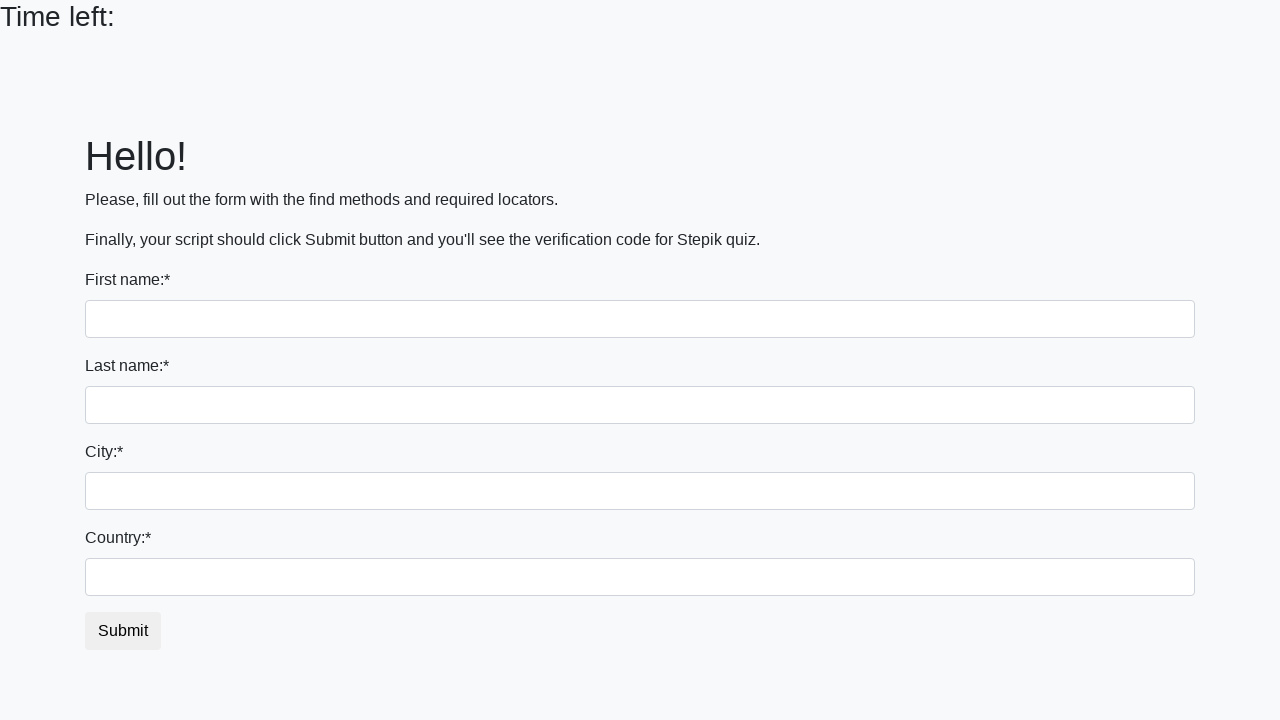

Clicked submit button using find_element_by_id method at (123, 631) on #submit_button
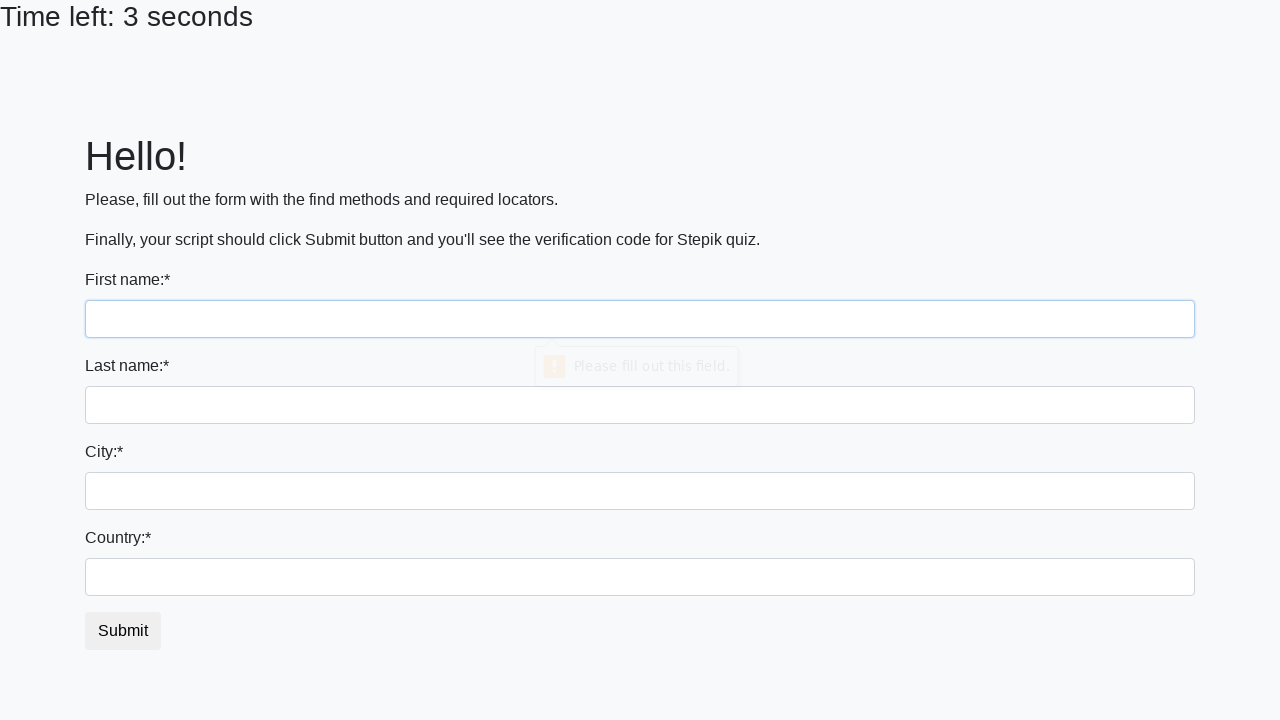

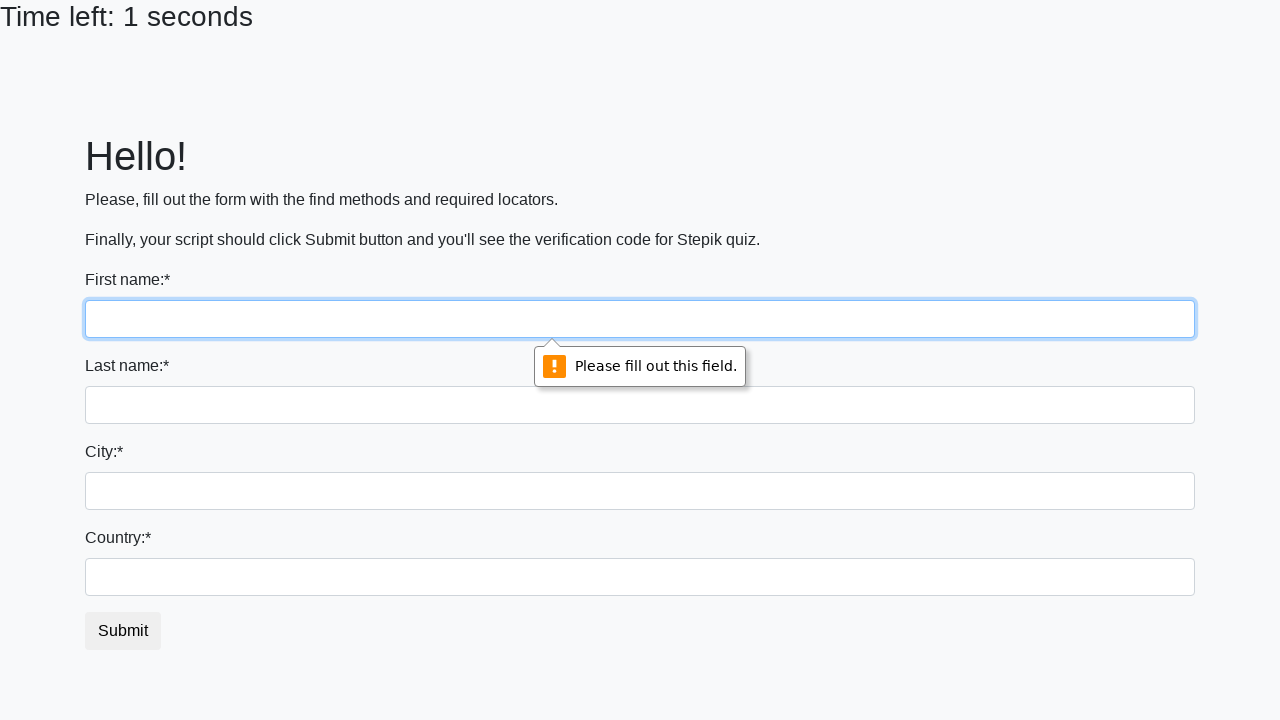